Tests JavaScript alert popup by clicking the alert button, accepting it, and verifying the result message

Starting URL: https://the-internet.herokuapp.com/javascript_alerts

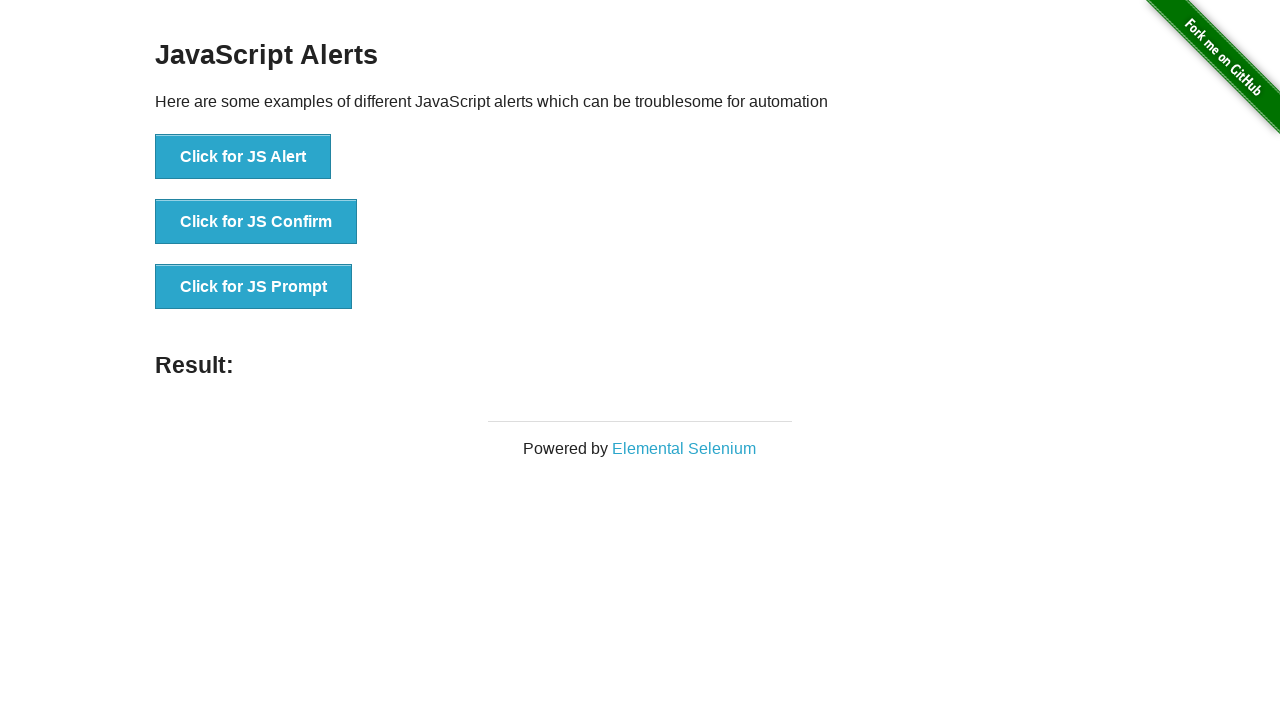

Clicked the 'Click for JS Alert' button at (243, 157) on xpath=//button[text()='Click for JS Alert']
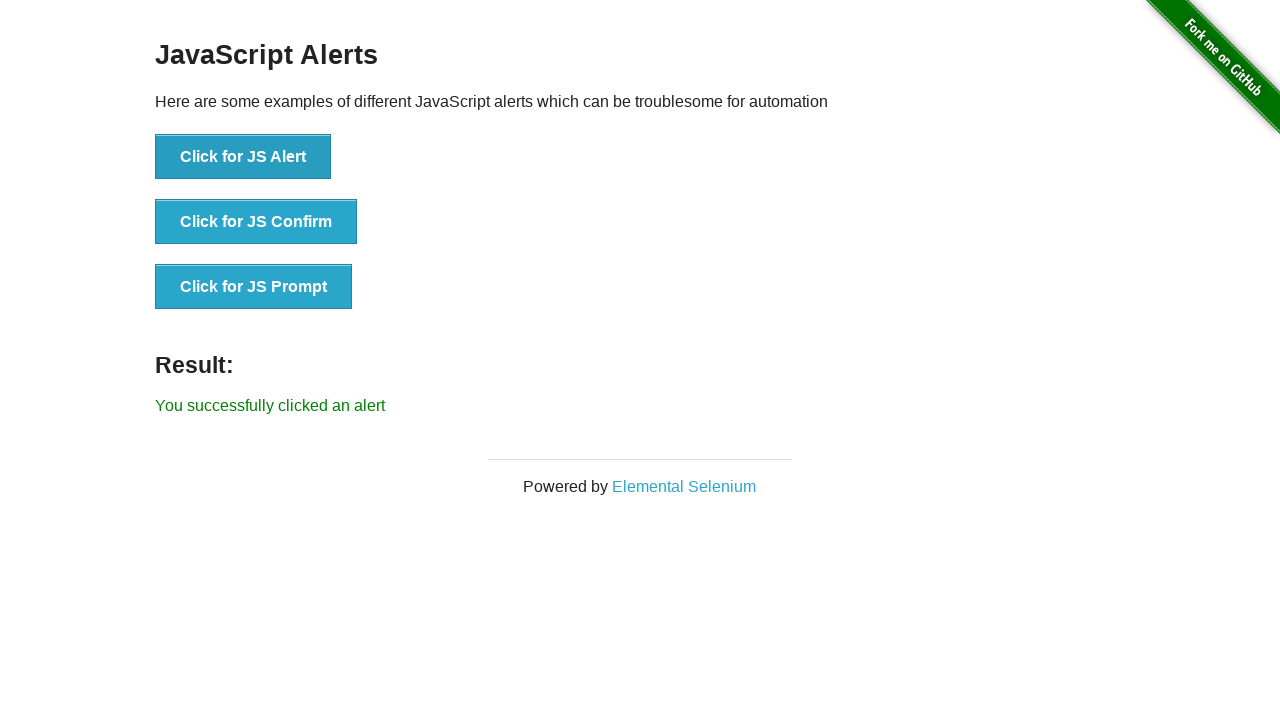

Set up dialog handler to accept alert
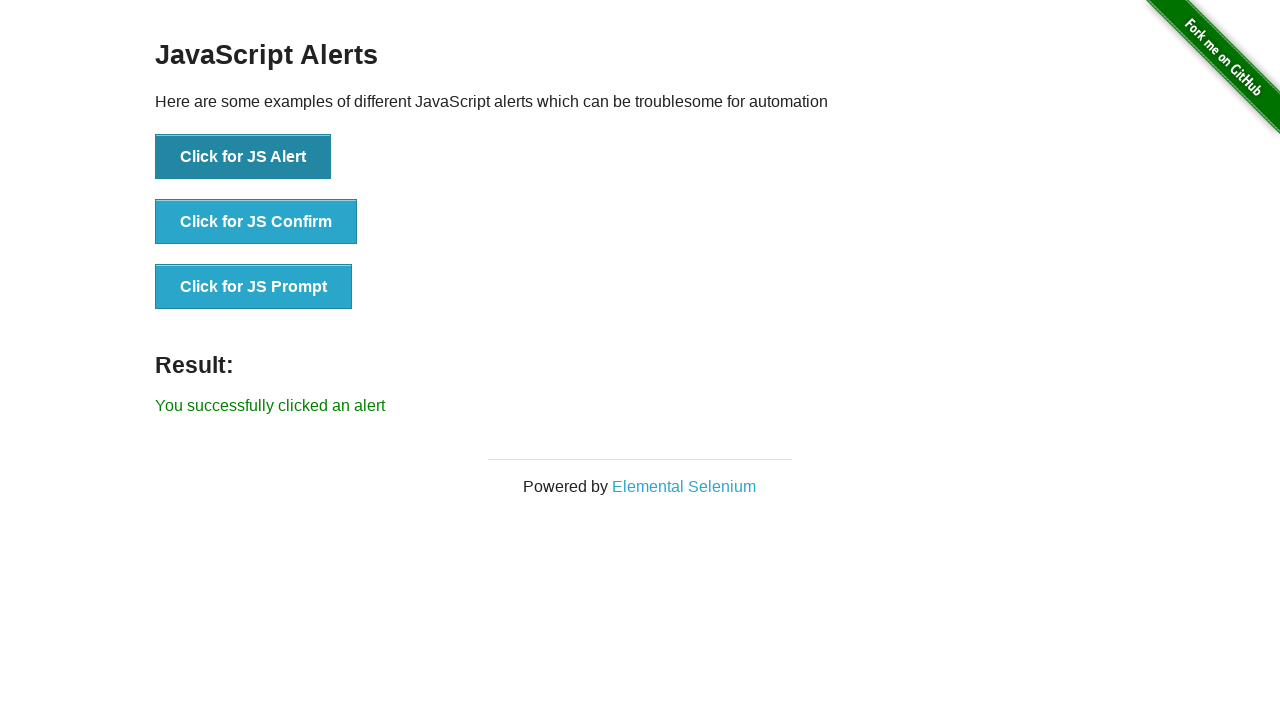

Verified result message is displayed after accepting alert
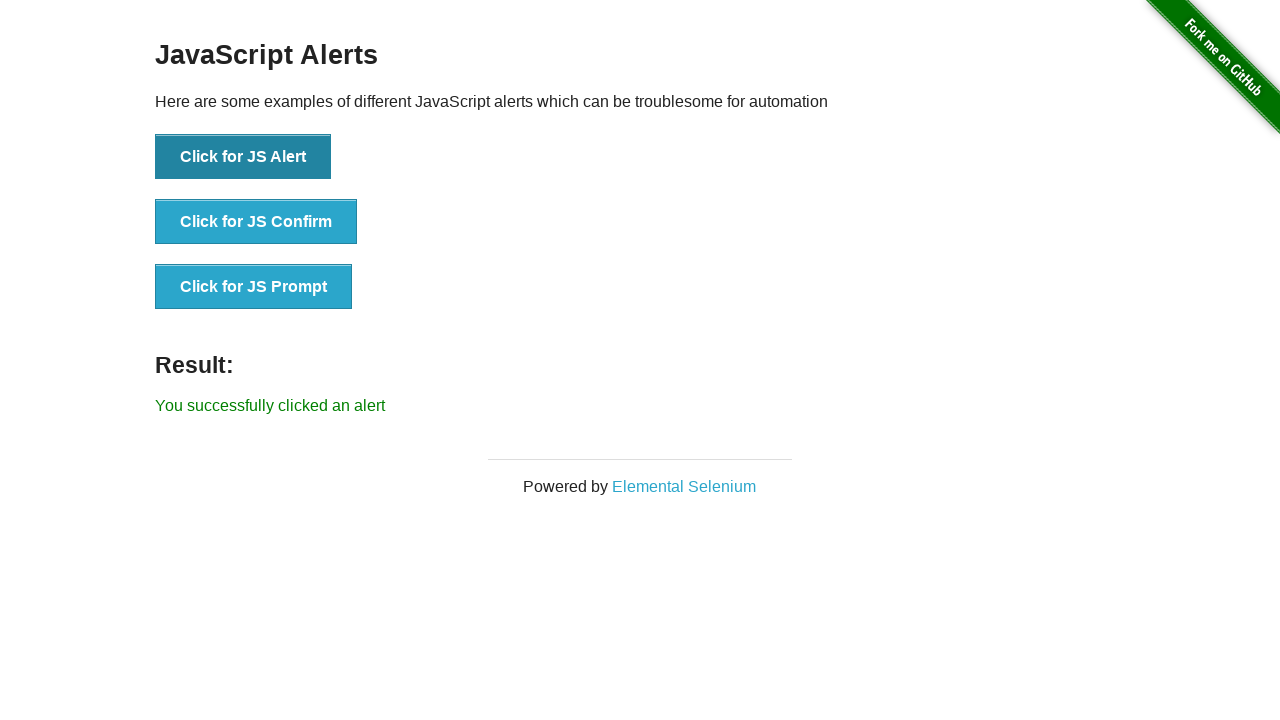

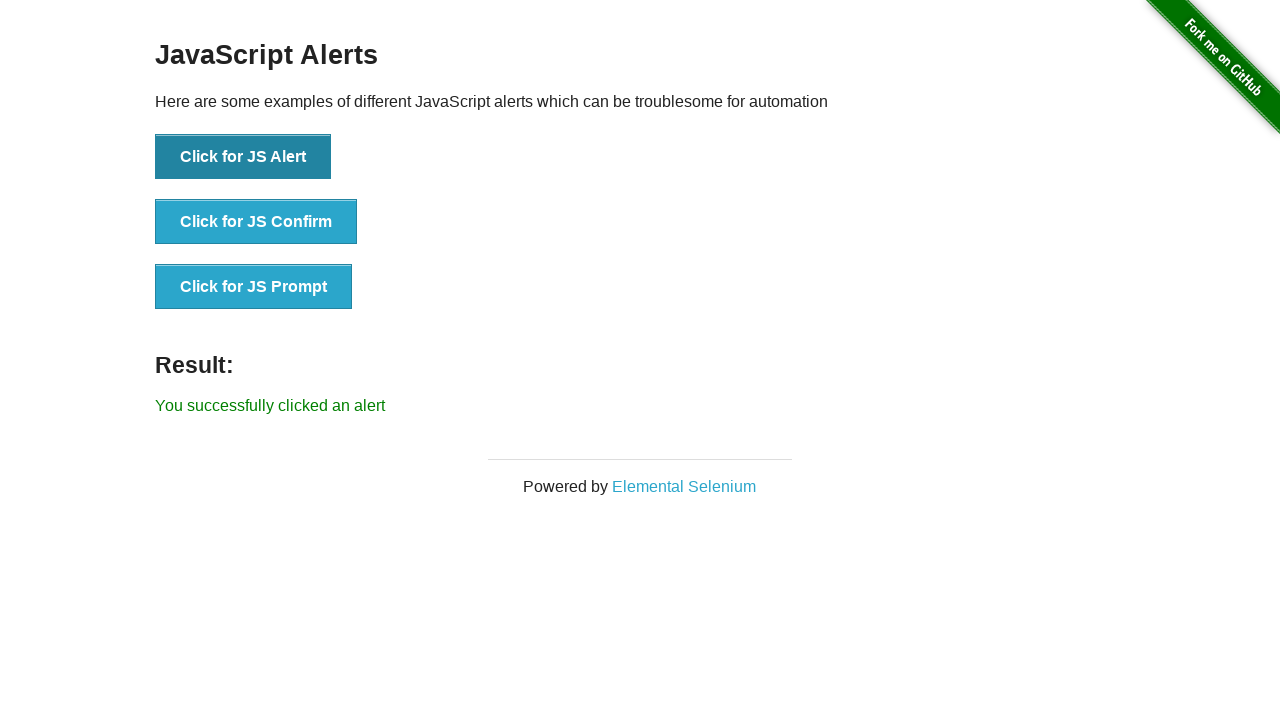